Navigates to heaptrace.com website and verifies the page loads successfully by checking the page title

Starting URL: https://www.heaptrace.com/

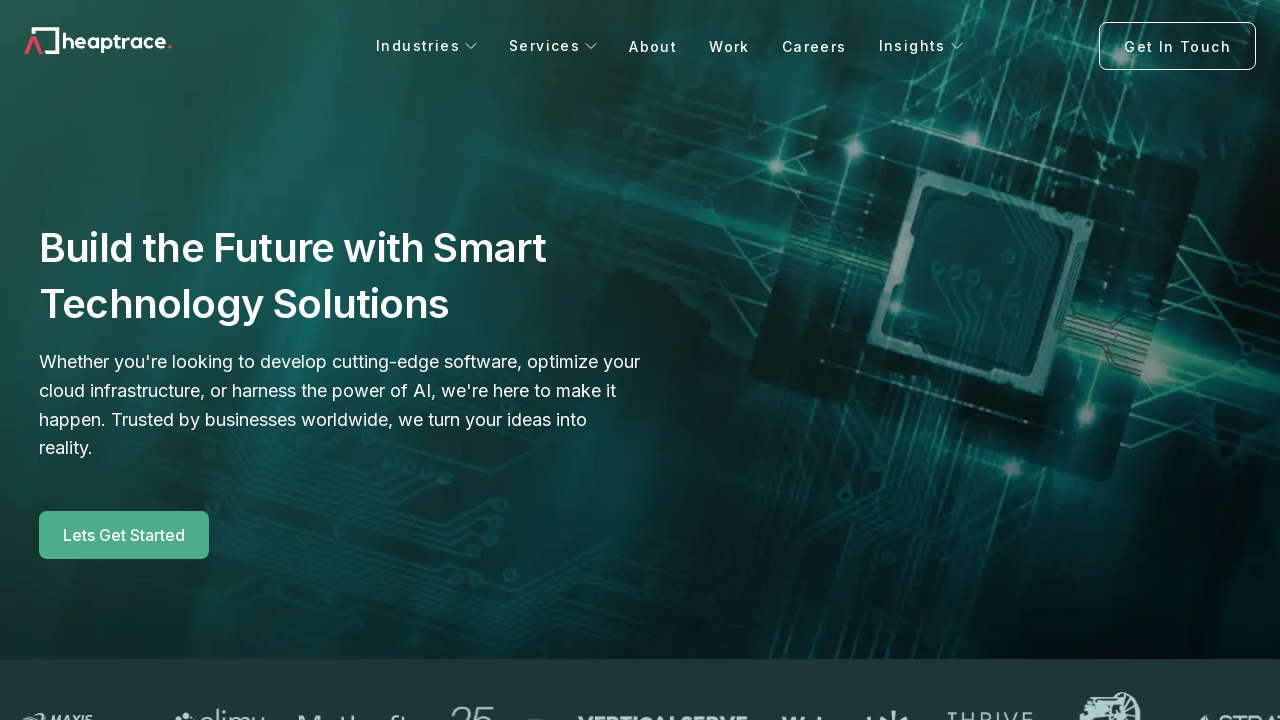

Waited for page DOM content to load
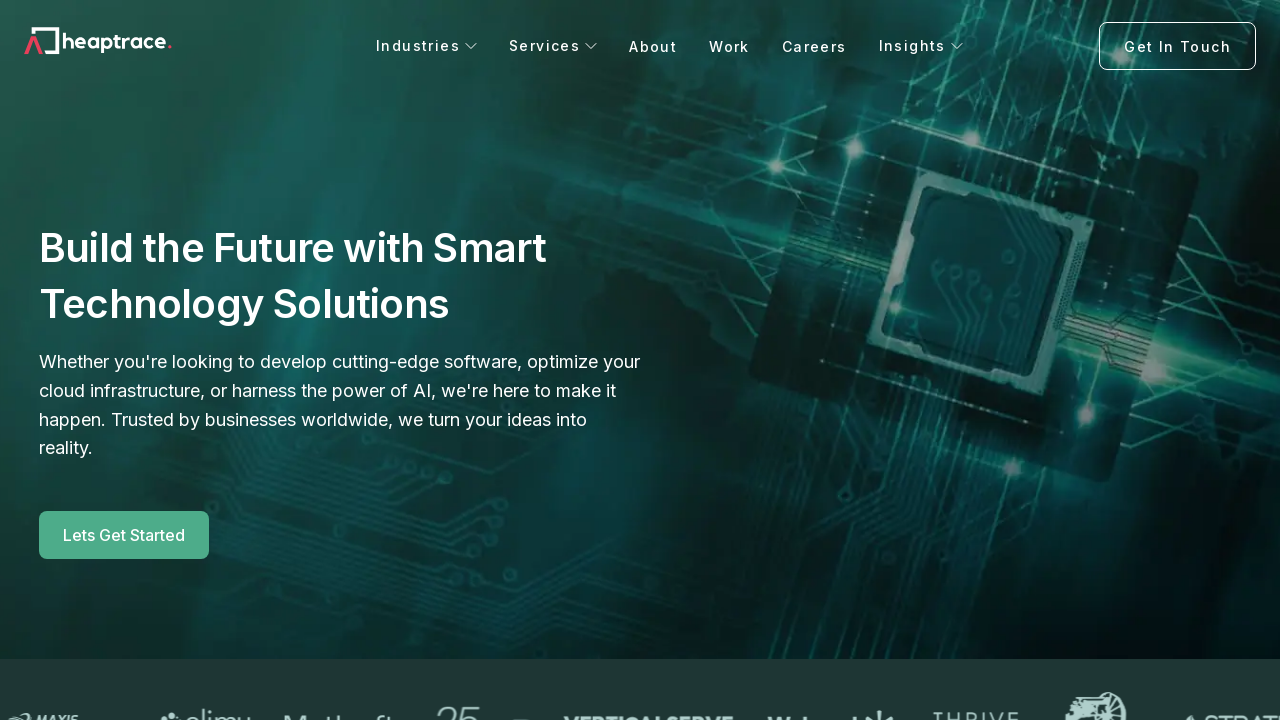

Retrieved page title: 'Heaptrace - IT Service and Consulting Partner'
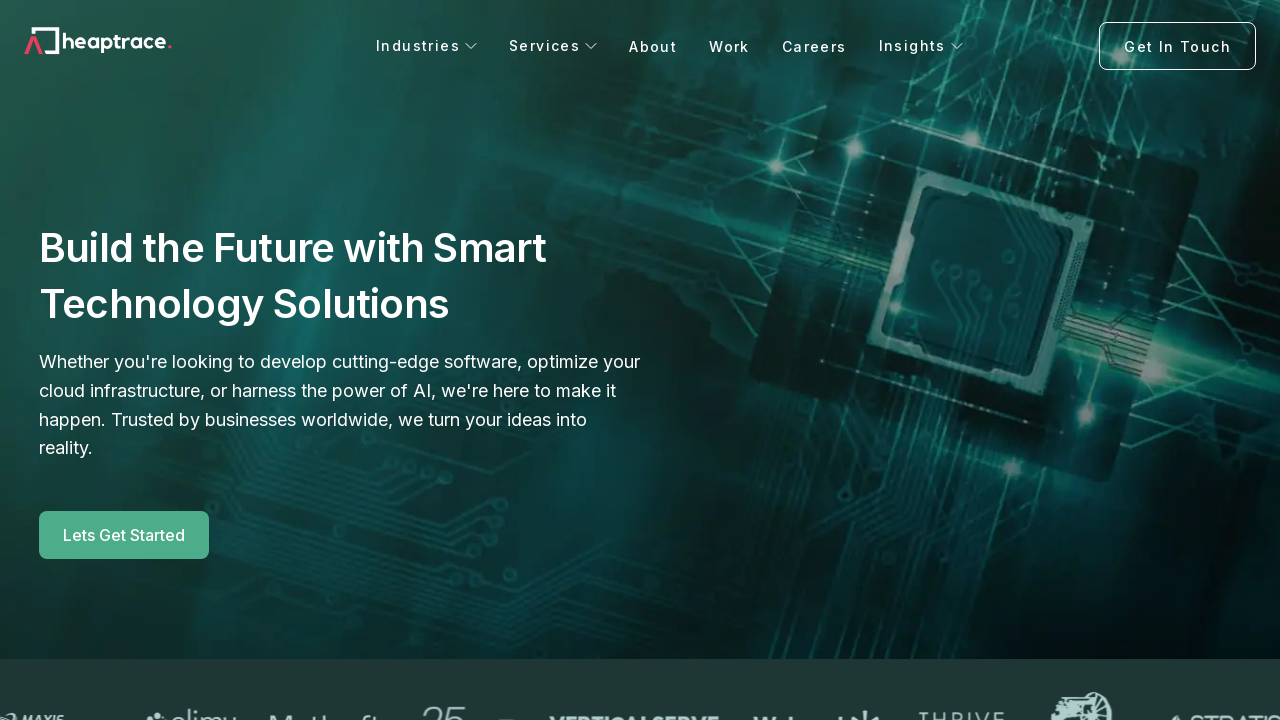

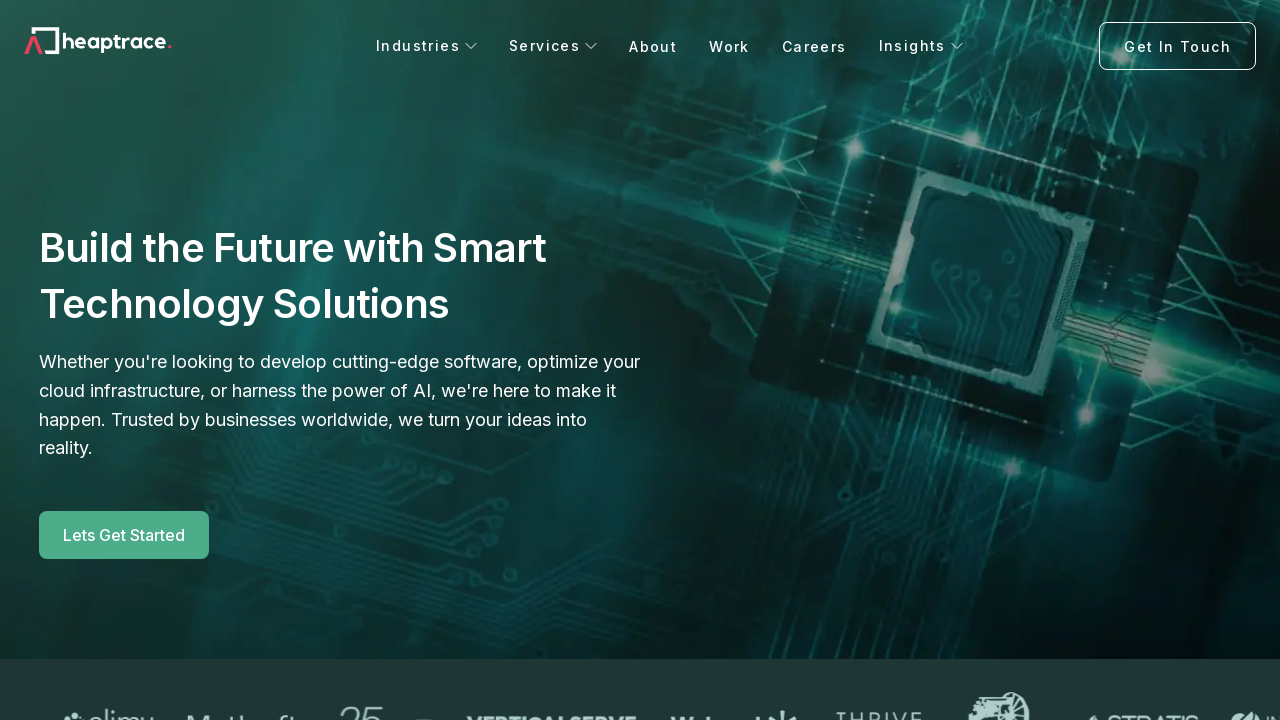